Tests window handling functionality by opening a new window, switching between parent and child windows, and extracting text from both windows

Starting URL: http://the-internet.herokuapp.com/

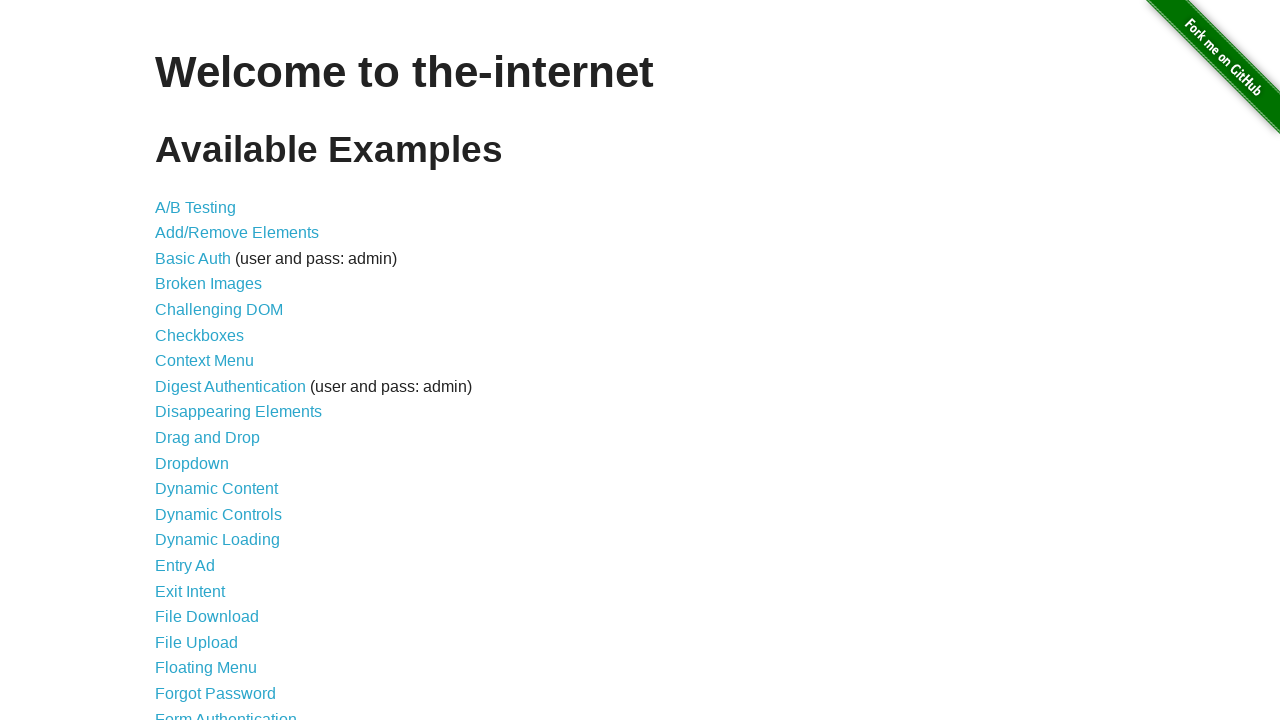

Clicked link to navigate to windows section at (218, 369) on a[href='/windows']
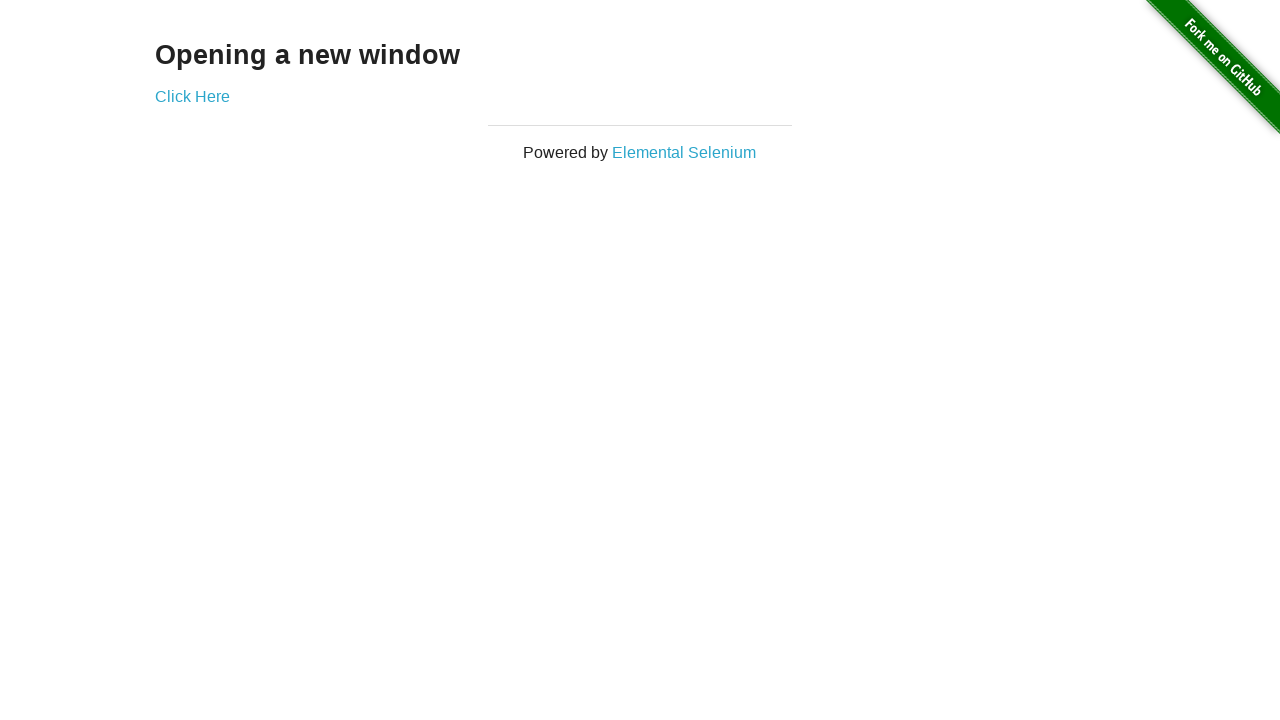

Clicked link to open new window at (192, 96) on a[href='/windows/new']
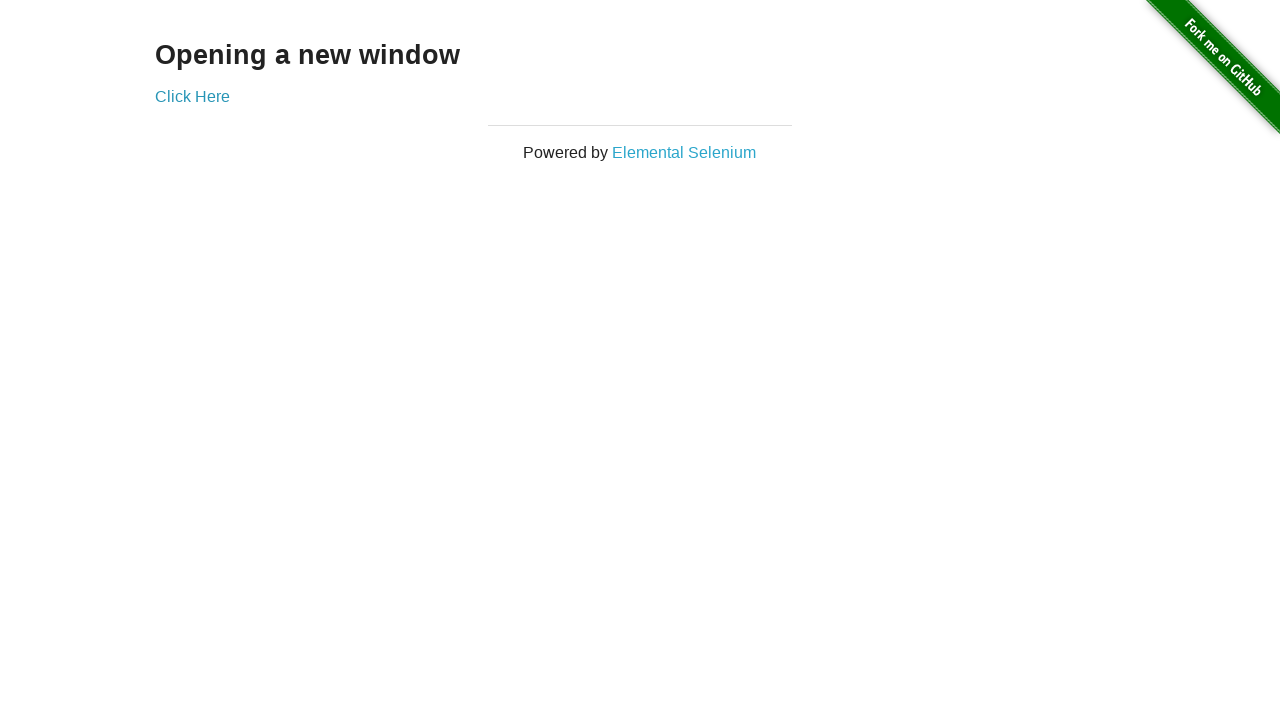

New window opened and captured
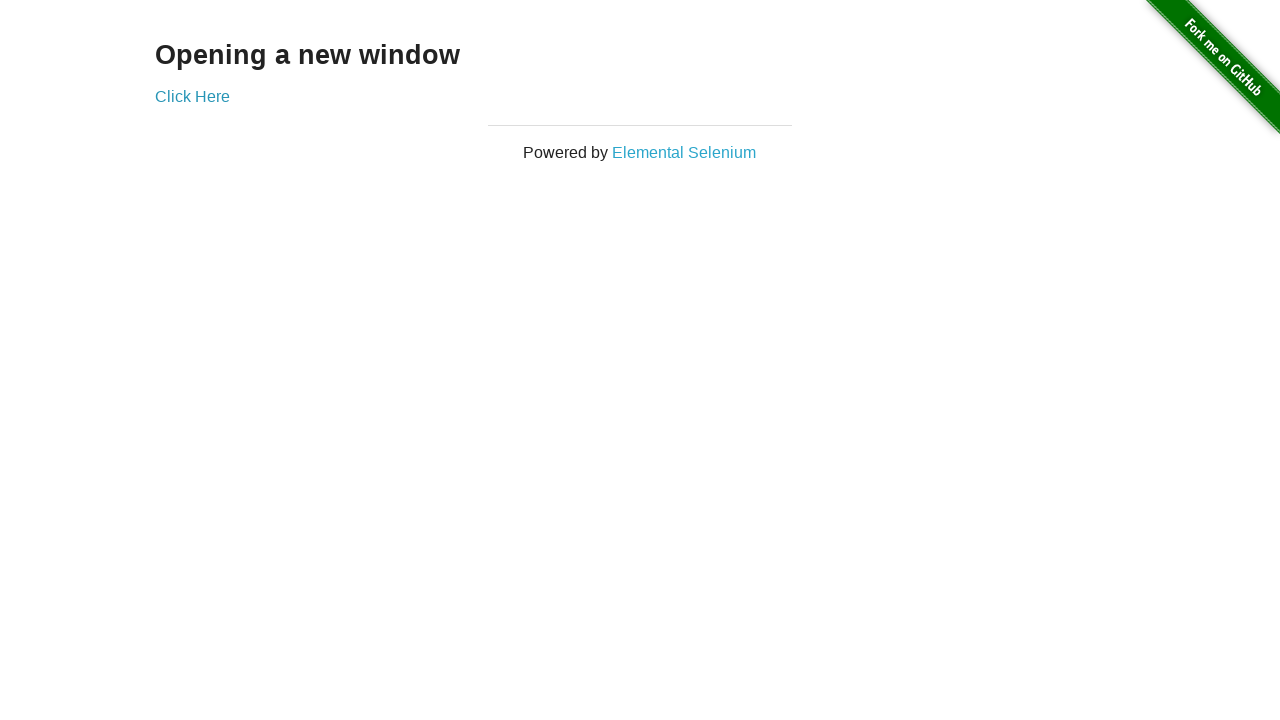

Extracted text from new window: New Window
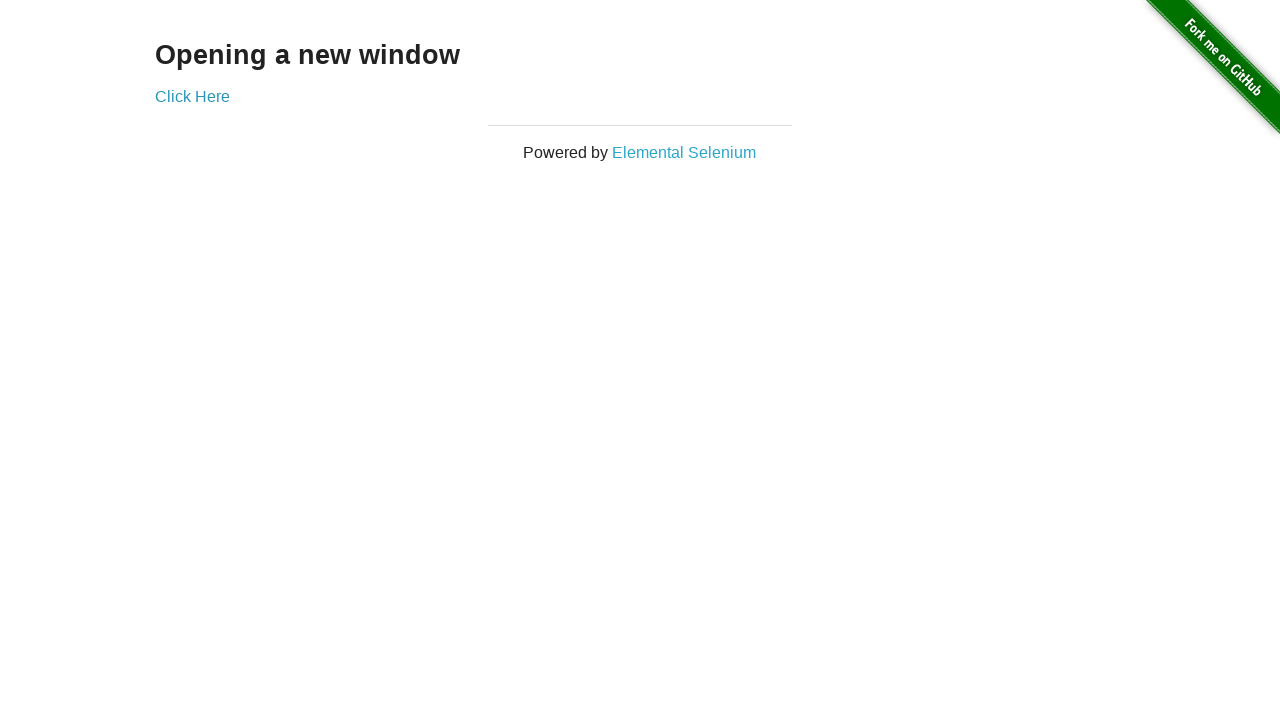

Extracted text from original window: Opening a new window
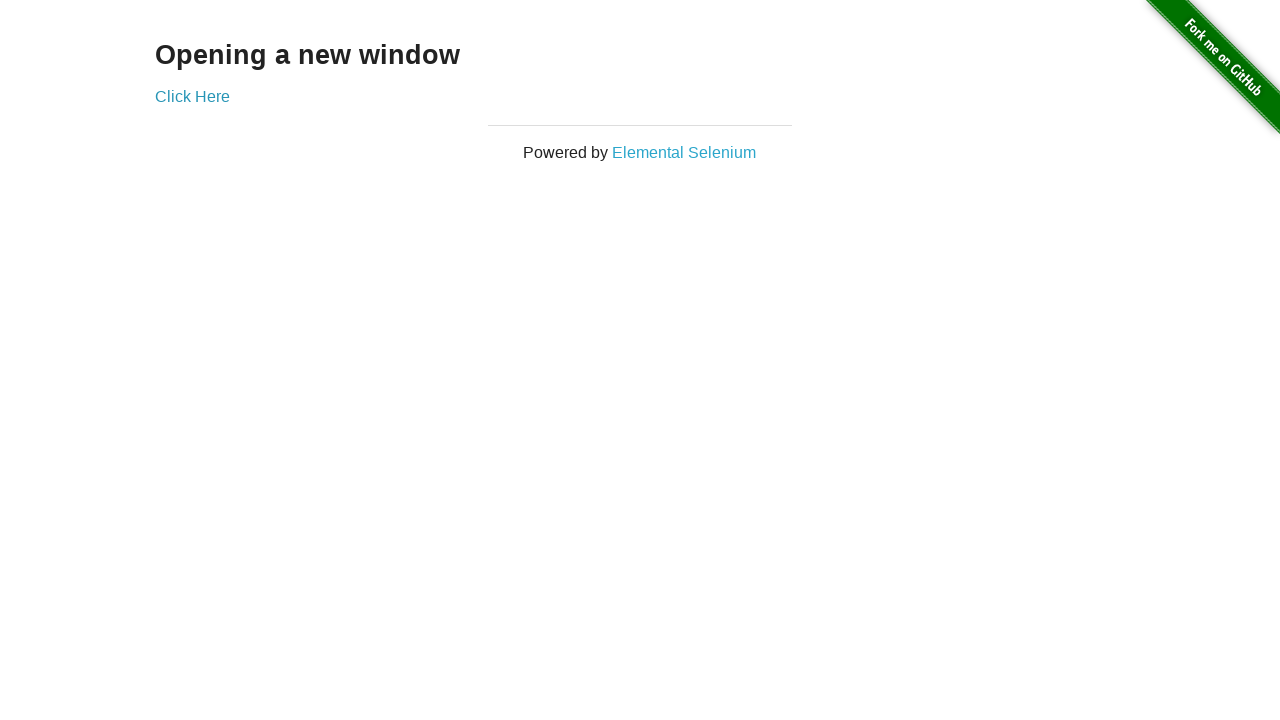

Closed the new window
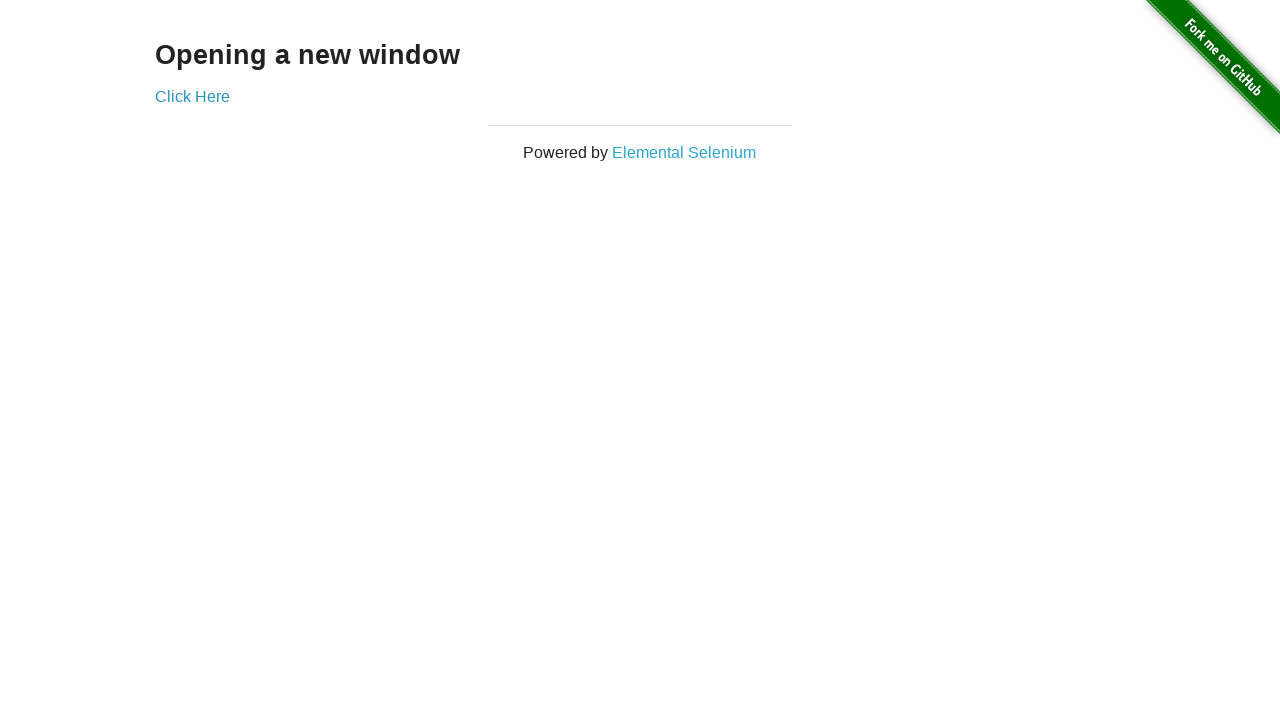

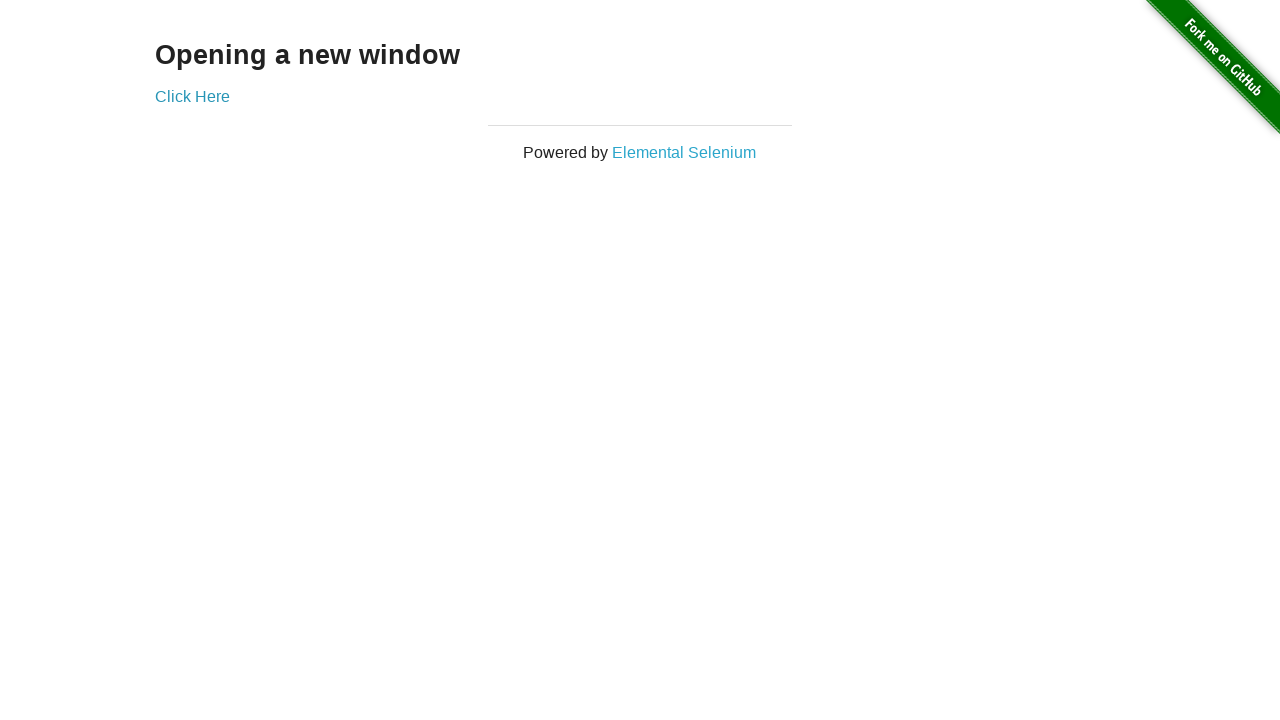